Clicks the Warning button and verifies its text

Starting URL: https://formy-project.herokuapp.com/buttons#

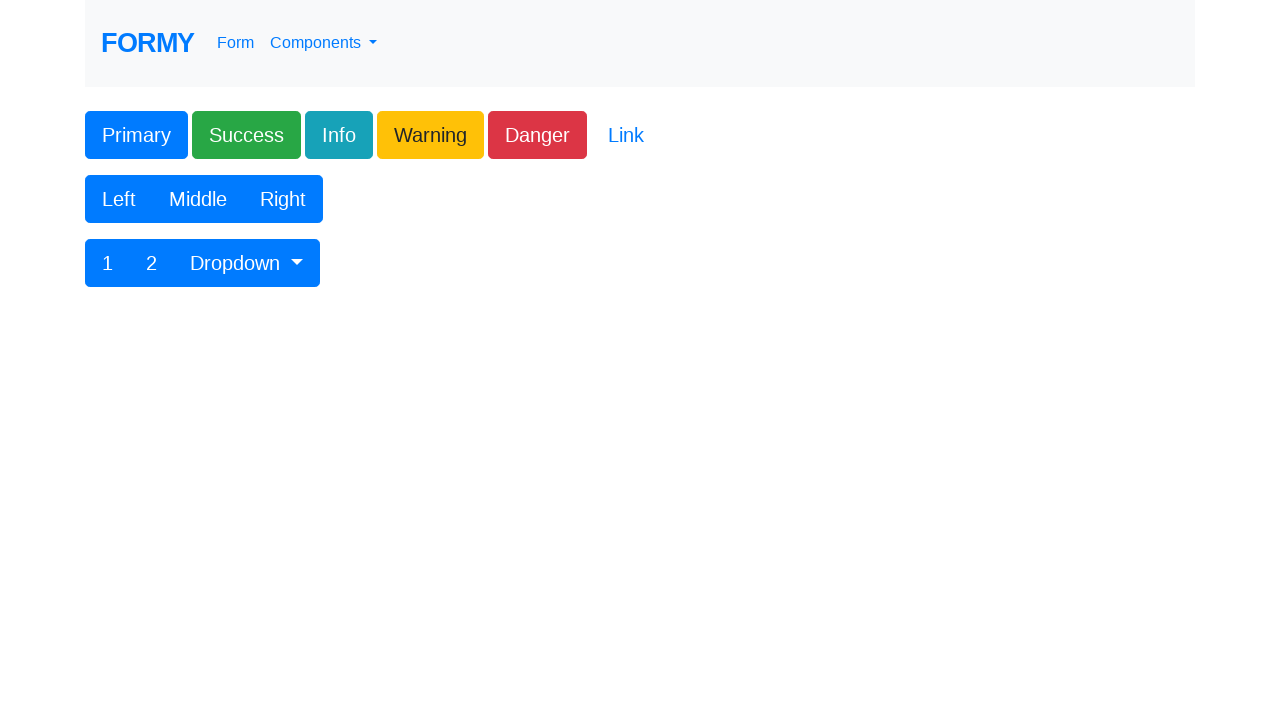

Clicked the Warning button at (430, 135) on .btn.btn-lg.btn-warning
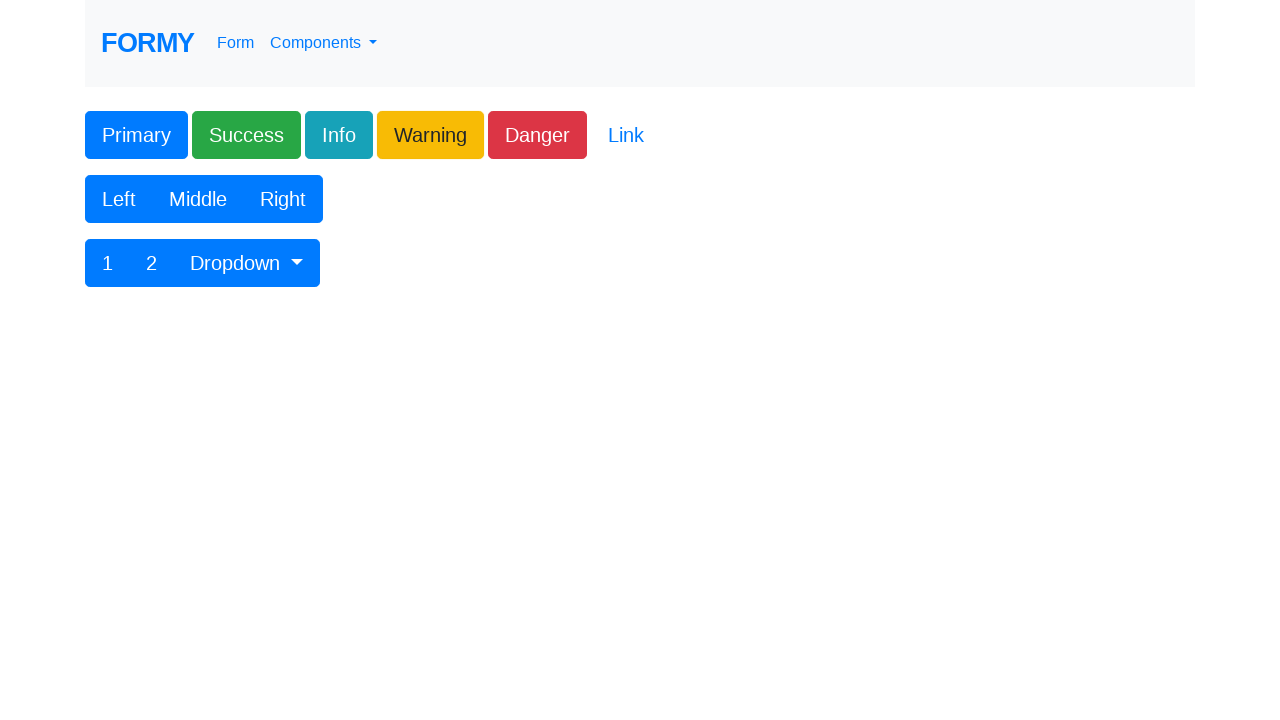

Verified Warning button text is 'Warning'
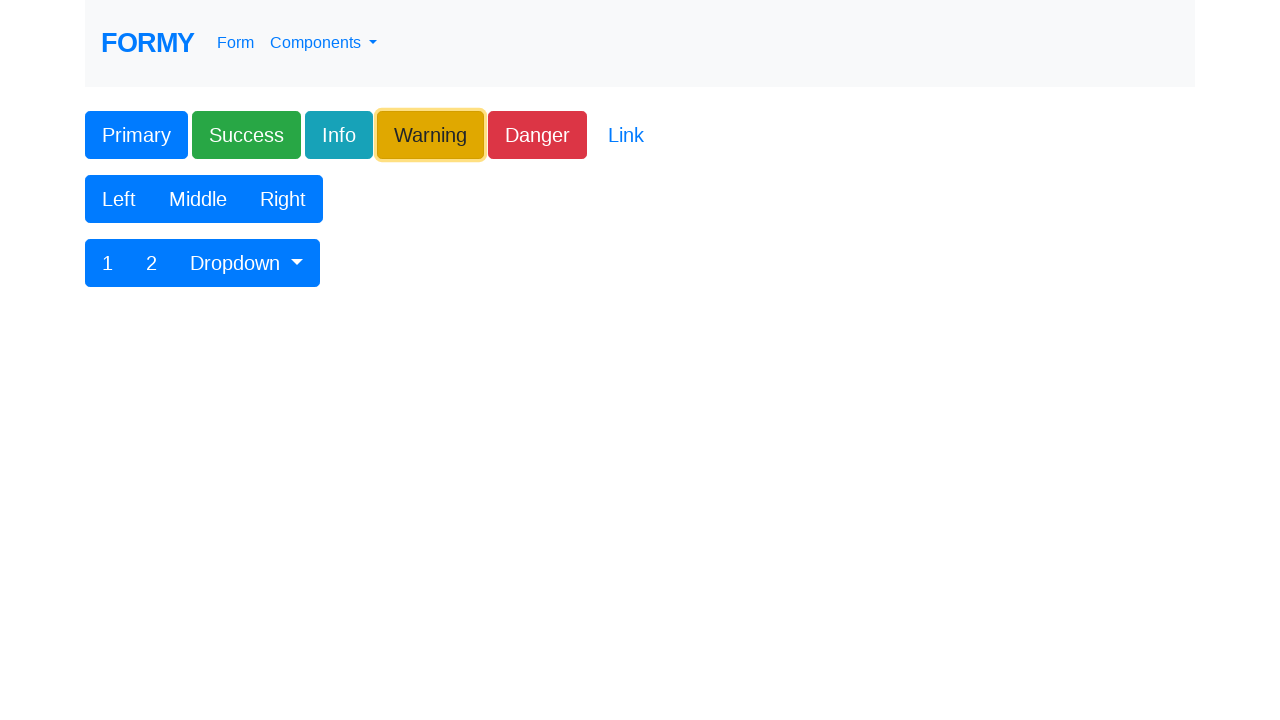

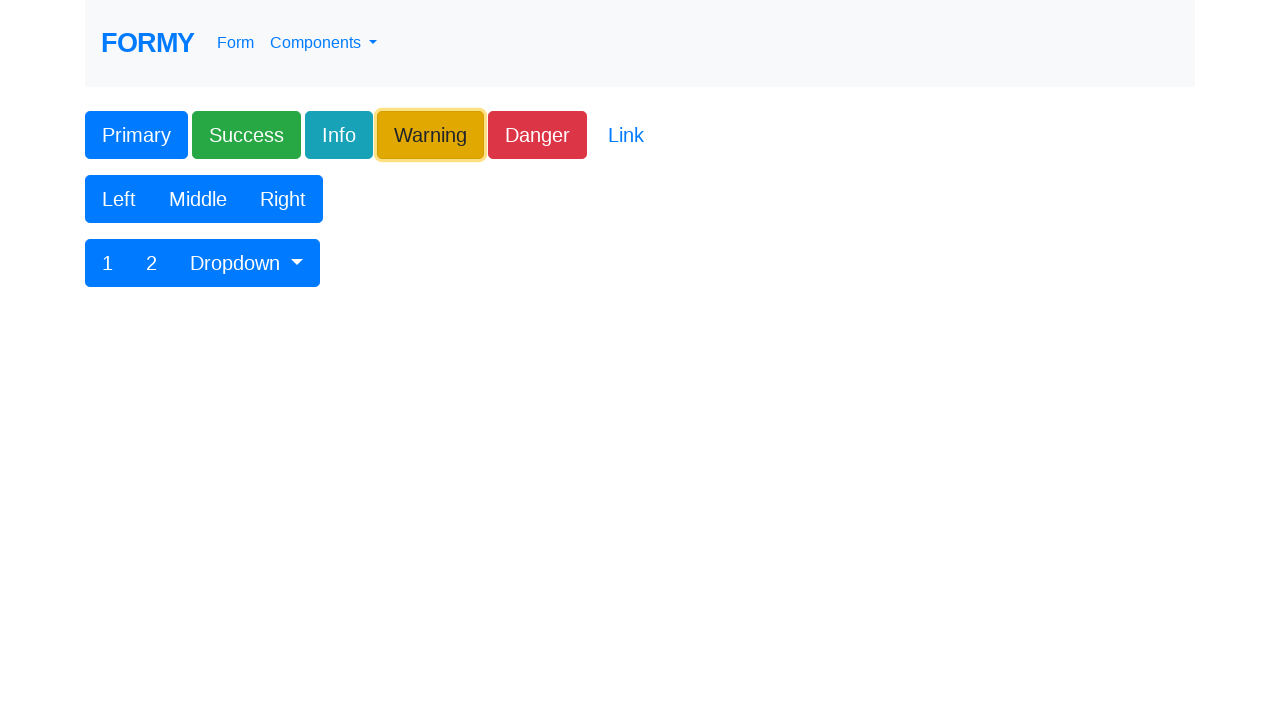